Tests double-click functionality on a button and verifies the resulting message

Starting URL: https://demoqa.com/buttons

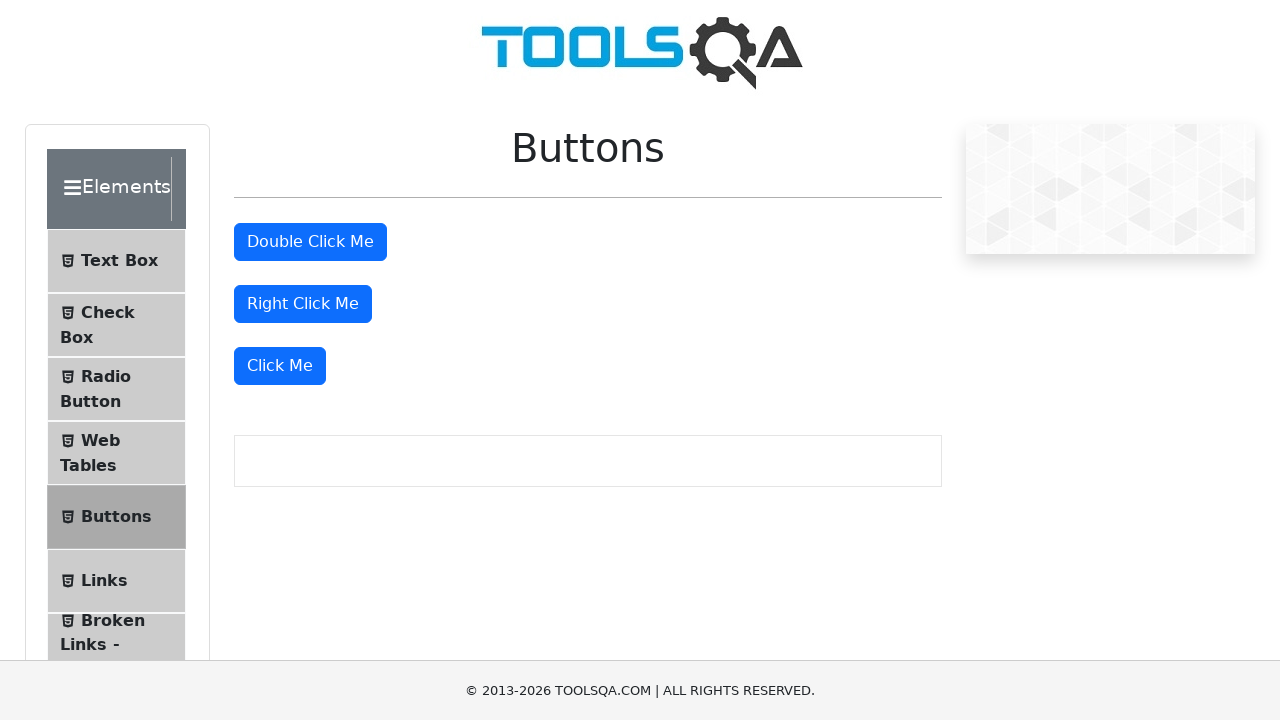

Double-clicked the 'Double Click Me' button at (310, 242) on xpath=//button[@id='doubleClickBtn' and contains(text(), 'Double Click Me')]
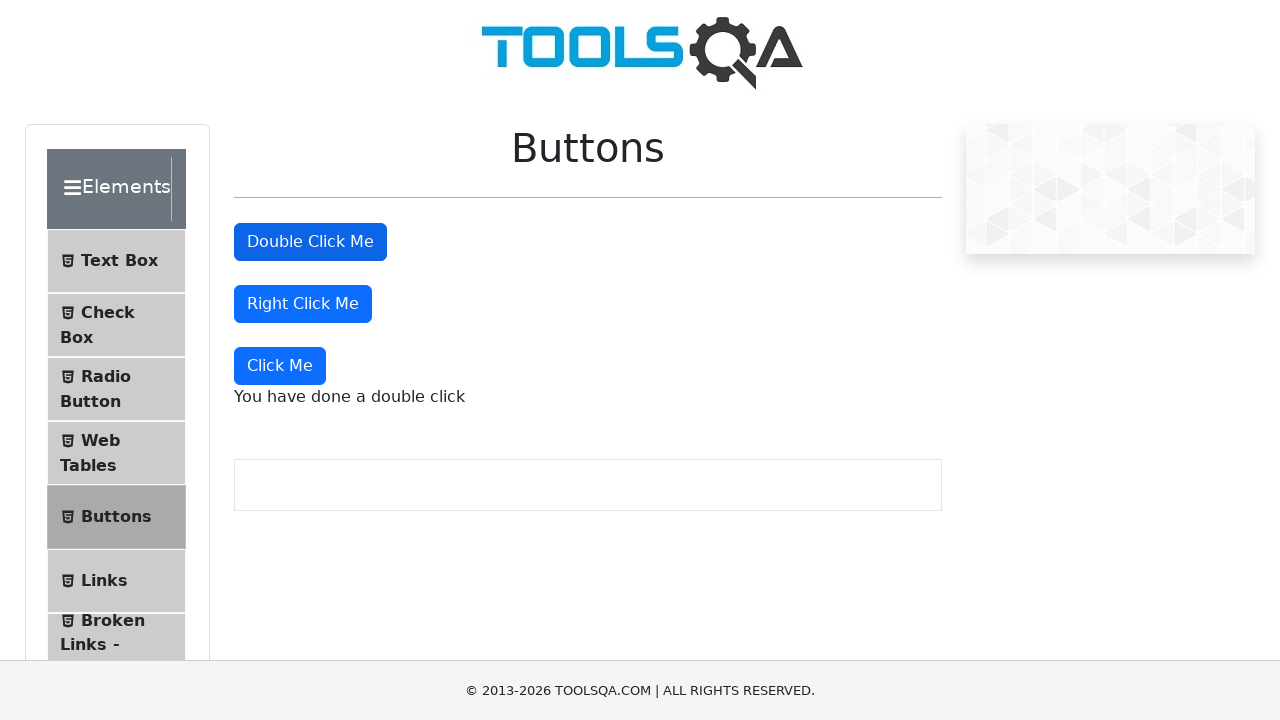

Verified the double-click message appeared
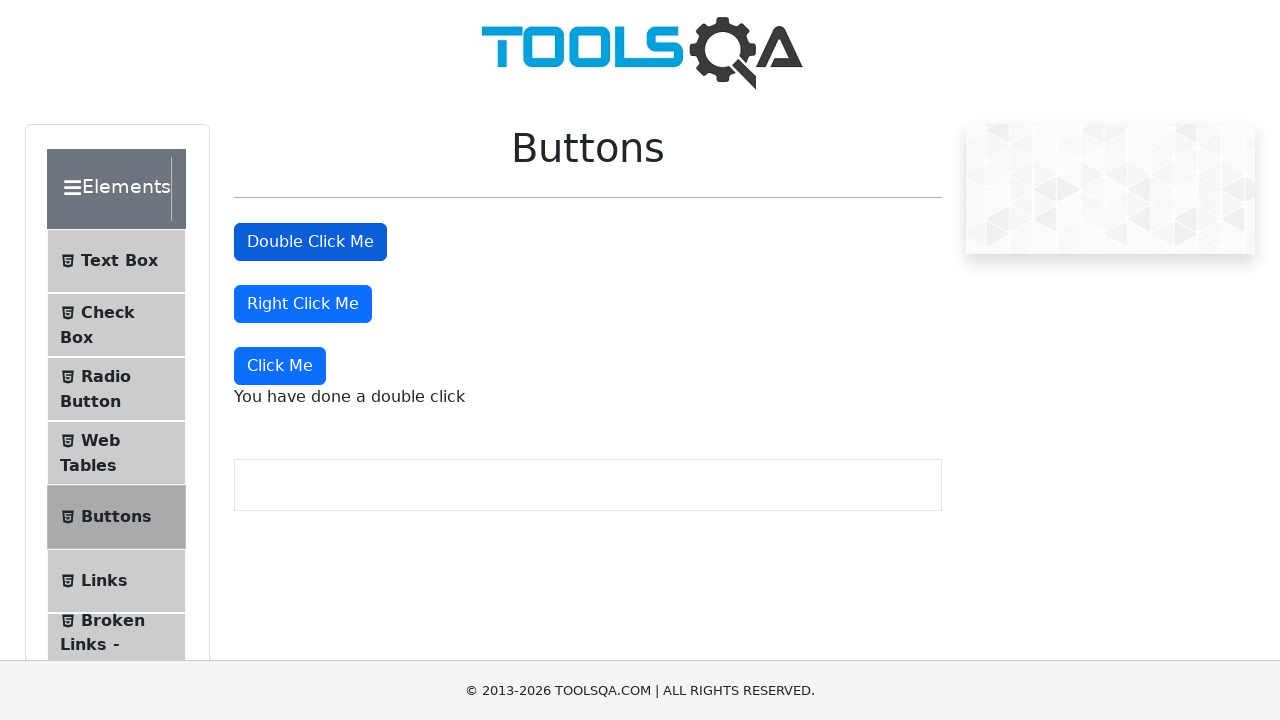

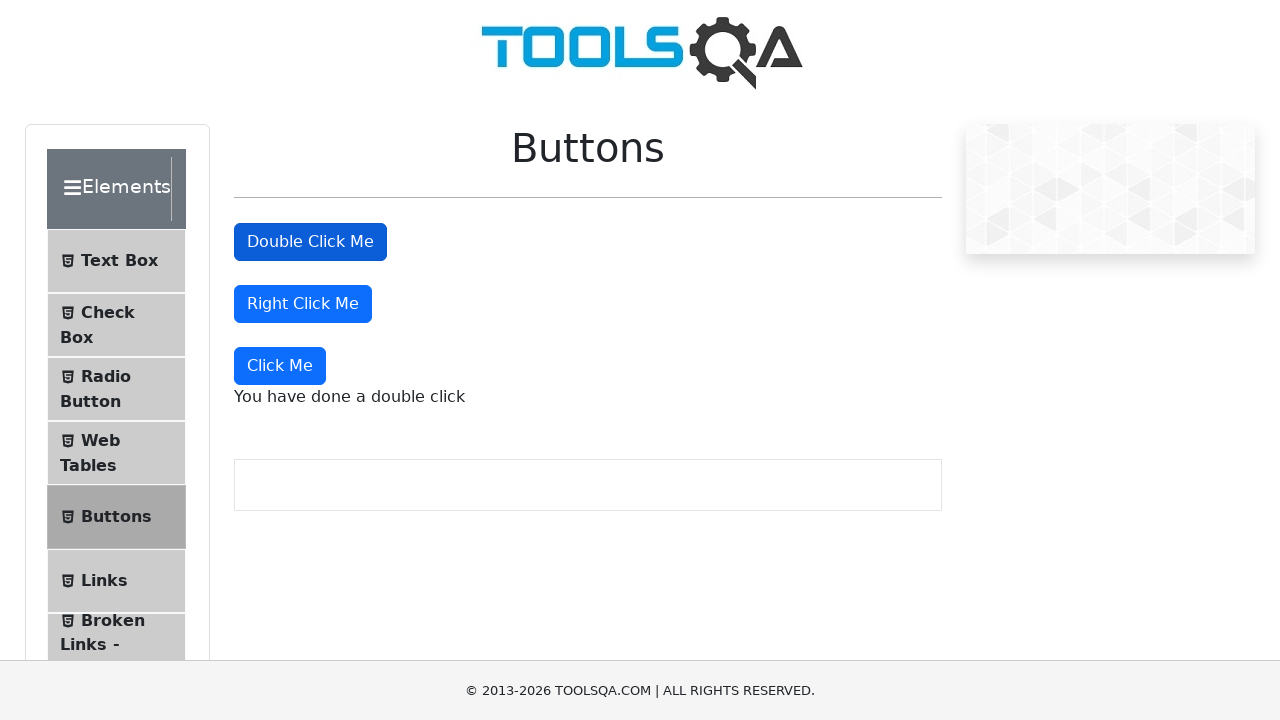